Tests a customer information form by filling out all fields (name, phone, email, size dropdown, delivery time radio button, and comments) and submitting the form, then waiting for redirect to result page.

Starting URL: https://mcp-eval-website.vercel.app/forms/

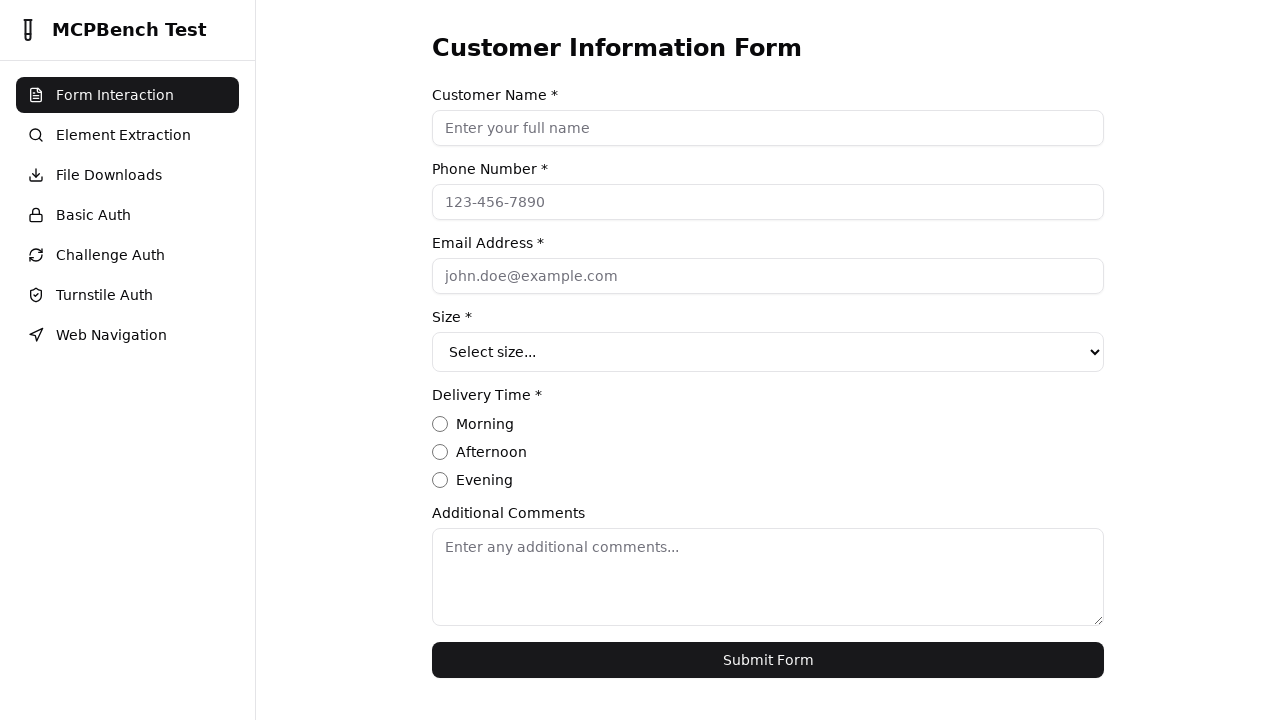

Filled customer name field with 'John Doe' on input[name='customer_name'], input[id='customer_name'], input[placeholder*='name
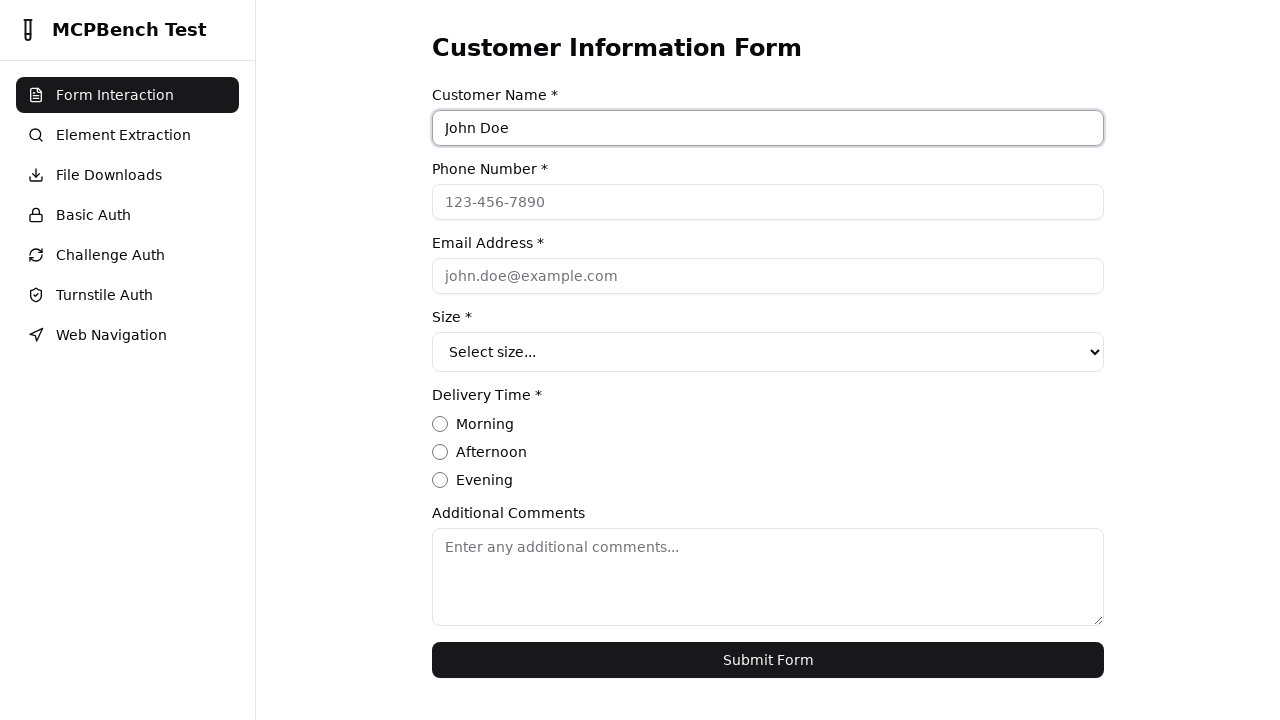

Waited 1 second for name field to process
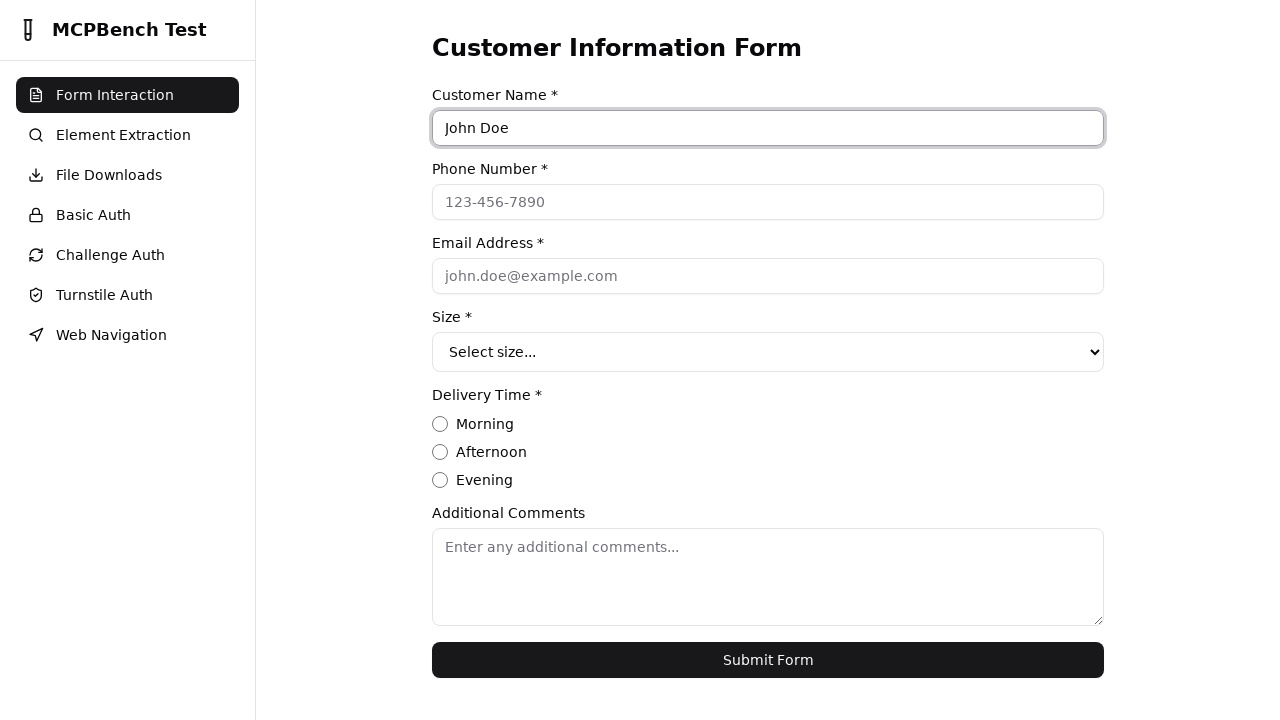

Filled phone number field with '123-456-7890' on input[name='phone'], input[id='phone'], input[type='tel'], input[placeholder*='p
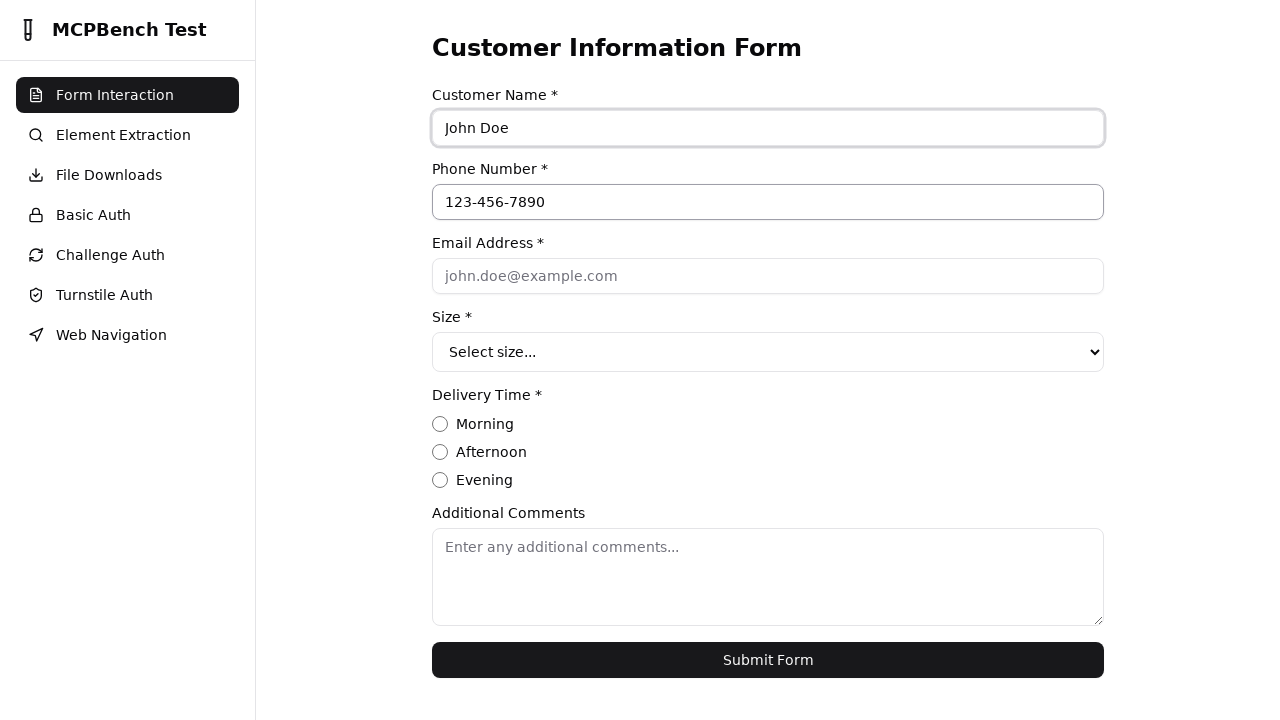

Waited 1 second for phone field to process
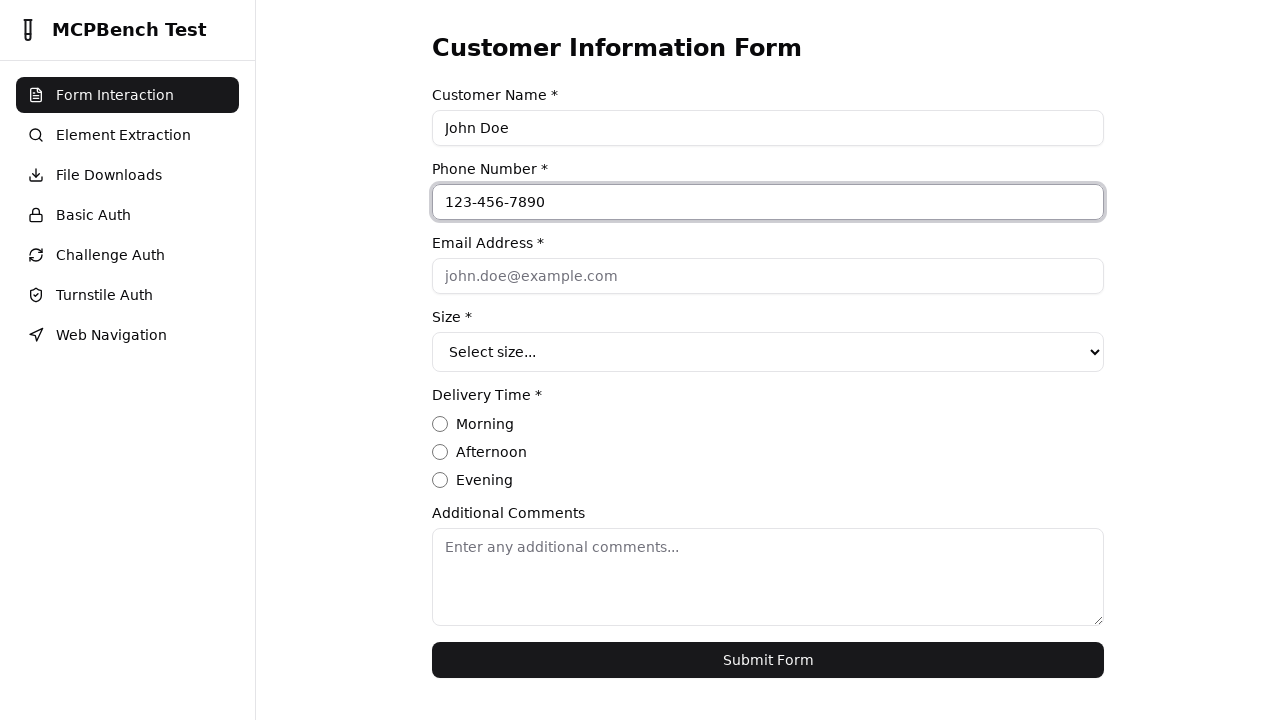

Filled email address field with 'john.doe@example.com' on input[name='email'], input[id='email'], input[type='email'], input[placeholder*=
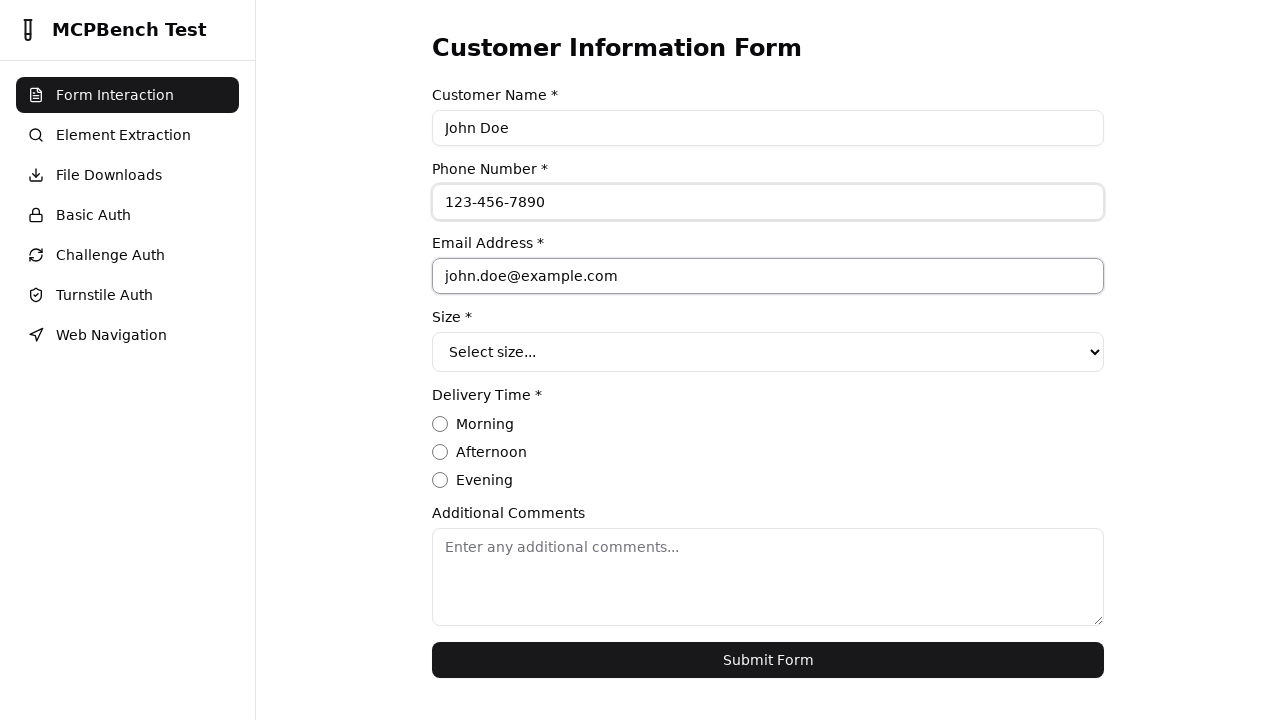

Waited 1 second for email field to process
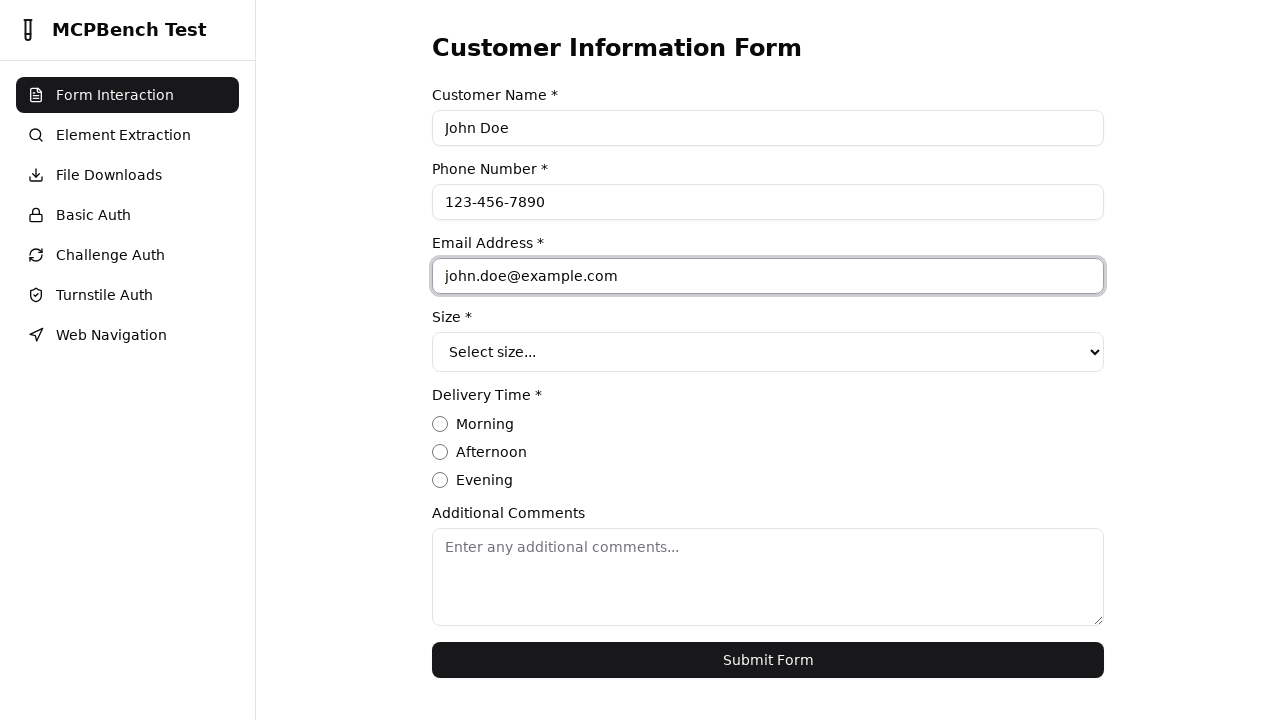

Selected 'Large' from size dropdown on select[name='size'], select[id='size']
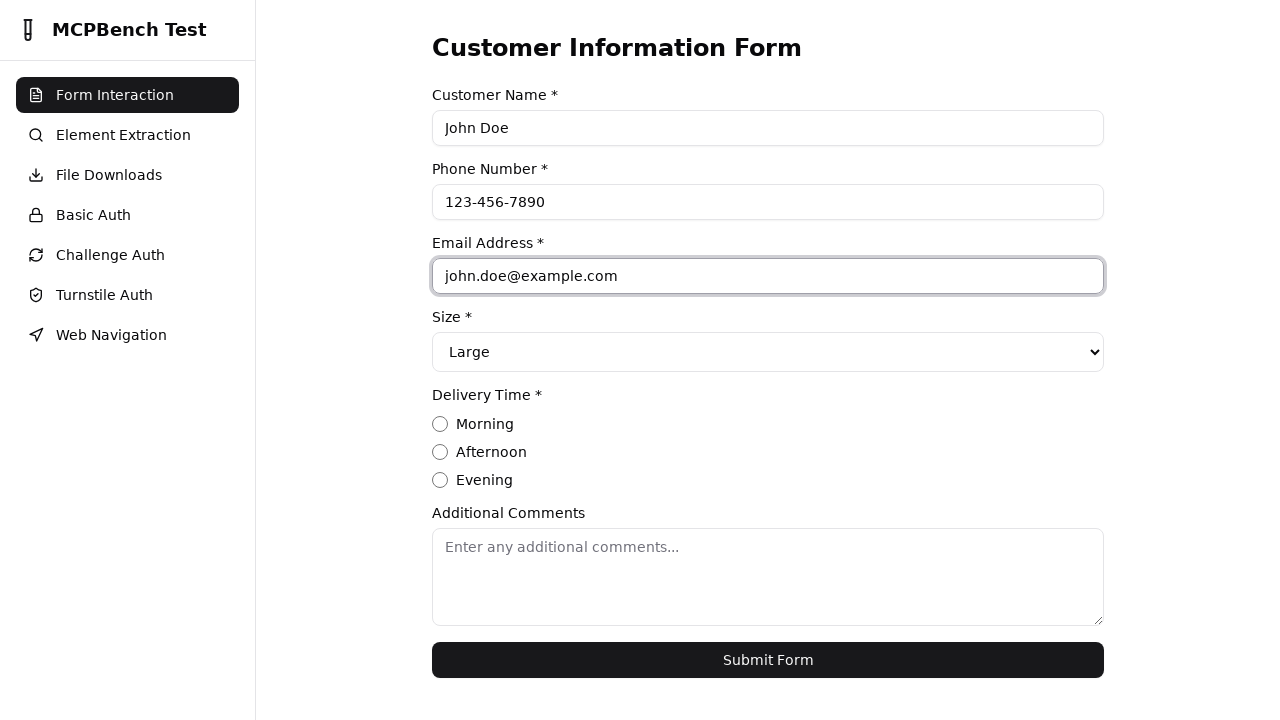

Waited 1 second for size dropdown to process
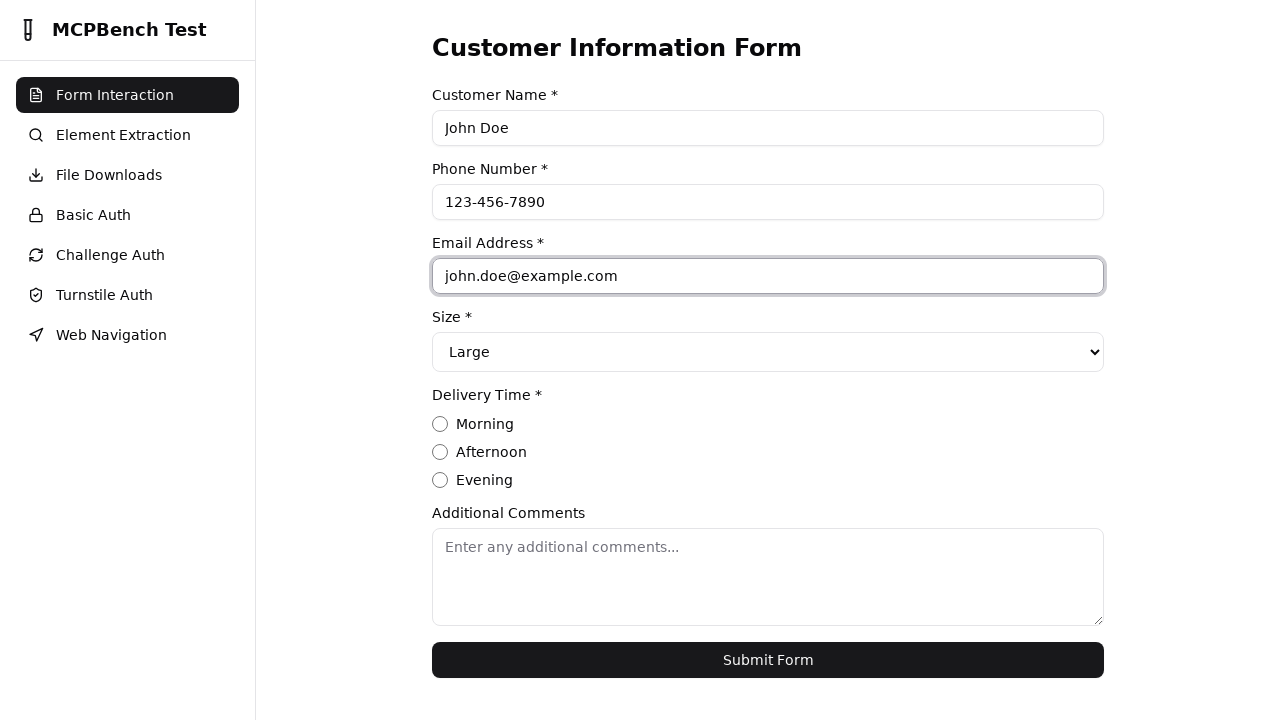

Selected 'Afternoon' radio button for delivery time at (440, 452) on input[type='radio'][value='afternoon'], input[type='radio'][value='Afternoon'], 
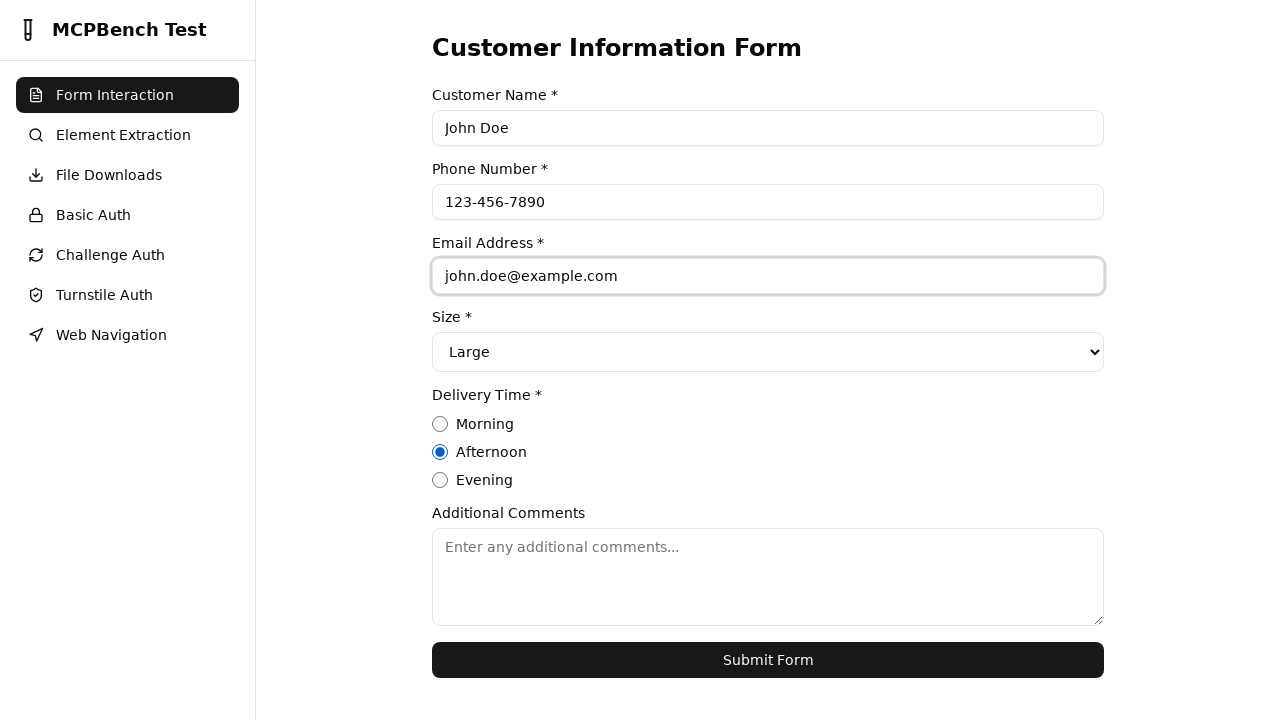

Waited 1 second for delivery time selection to process
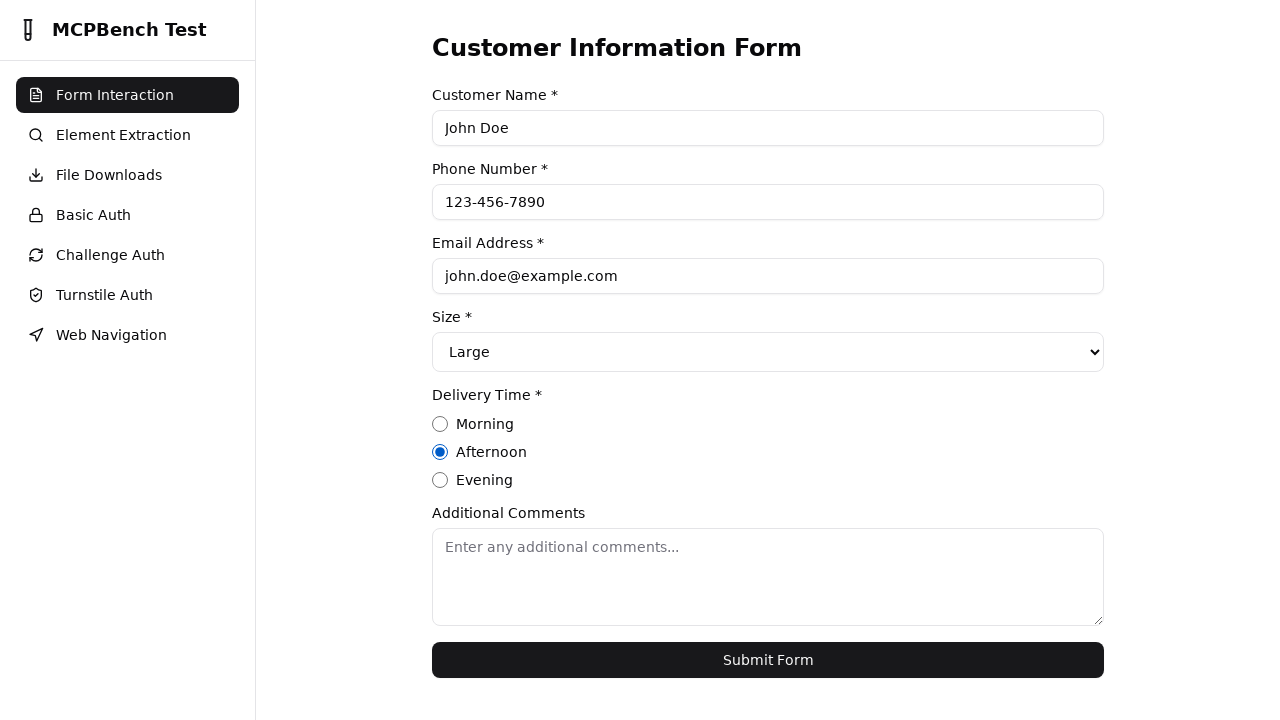

Filled comments textarea with test submission message on textarea[name='comments'], textarea[id='comments'], textarea[placeholder*='comme
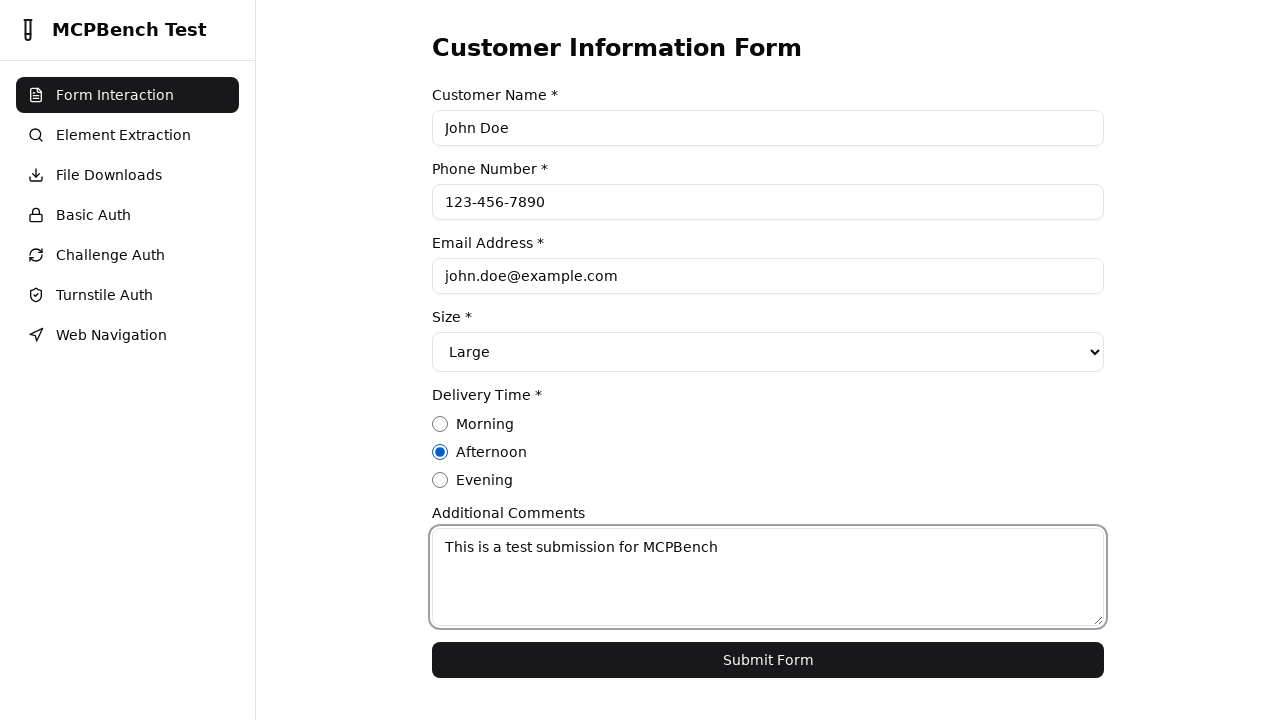

Waited 1 second for comments field to process
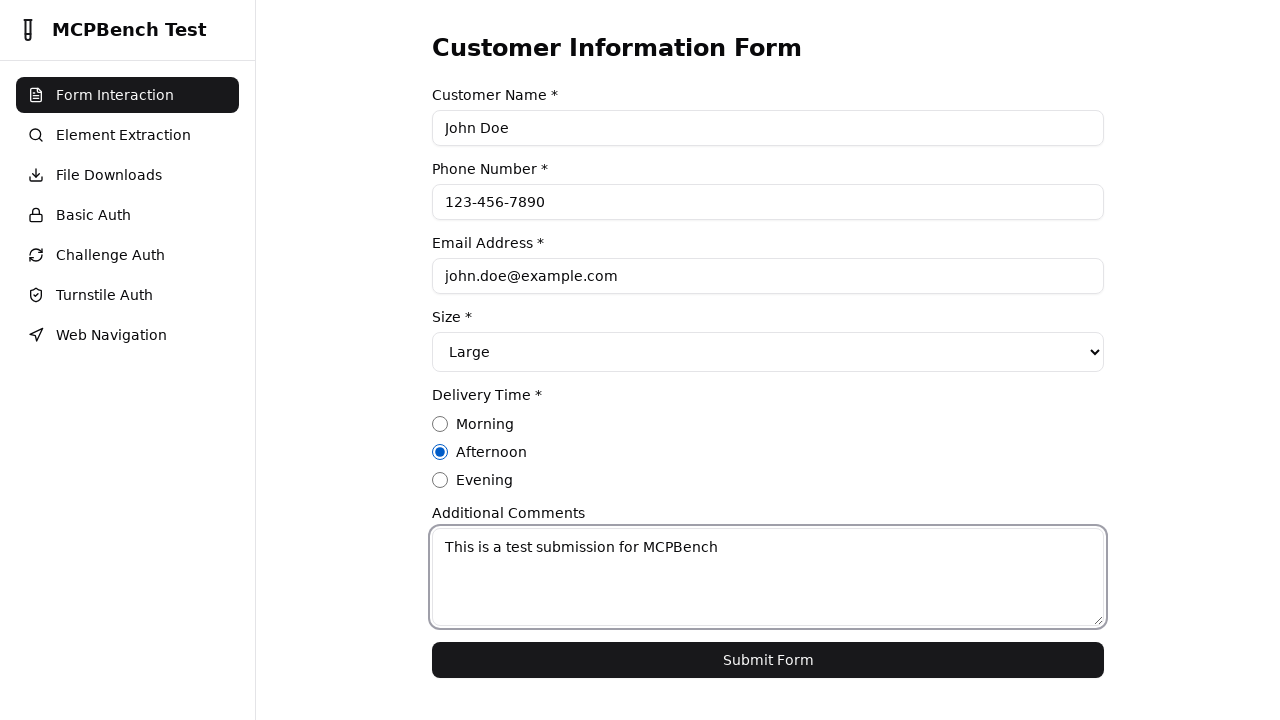

Clicked submit button to submit the form at (768, 660) on button[type='submit'], input[type='submit']
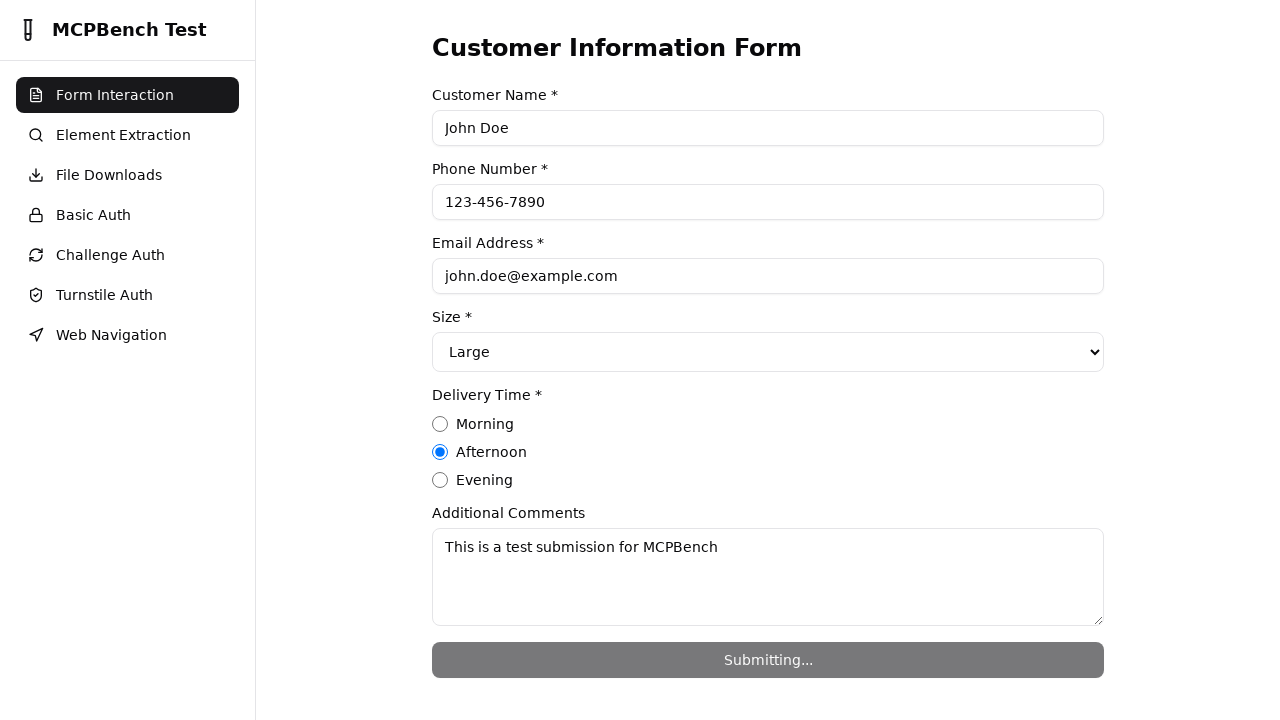

Form submitted successfully and redirected to result page
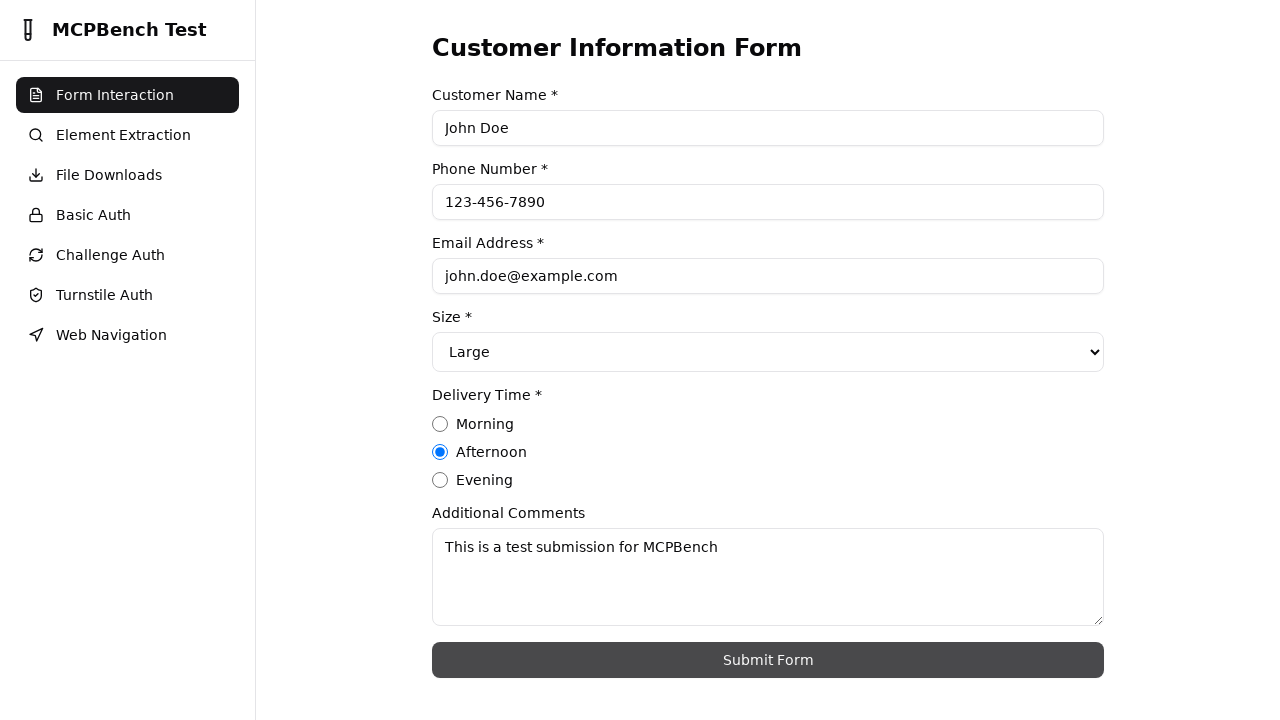

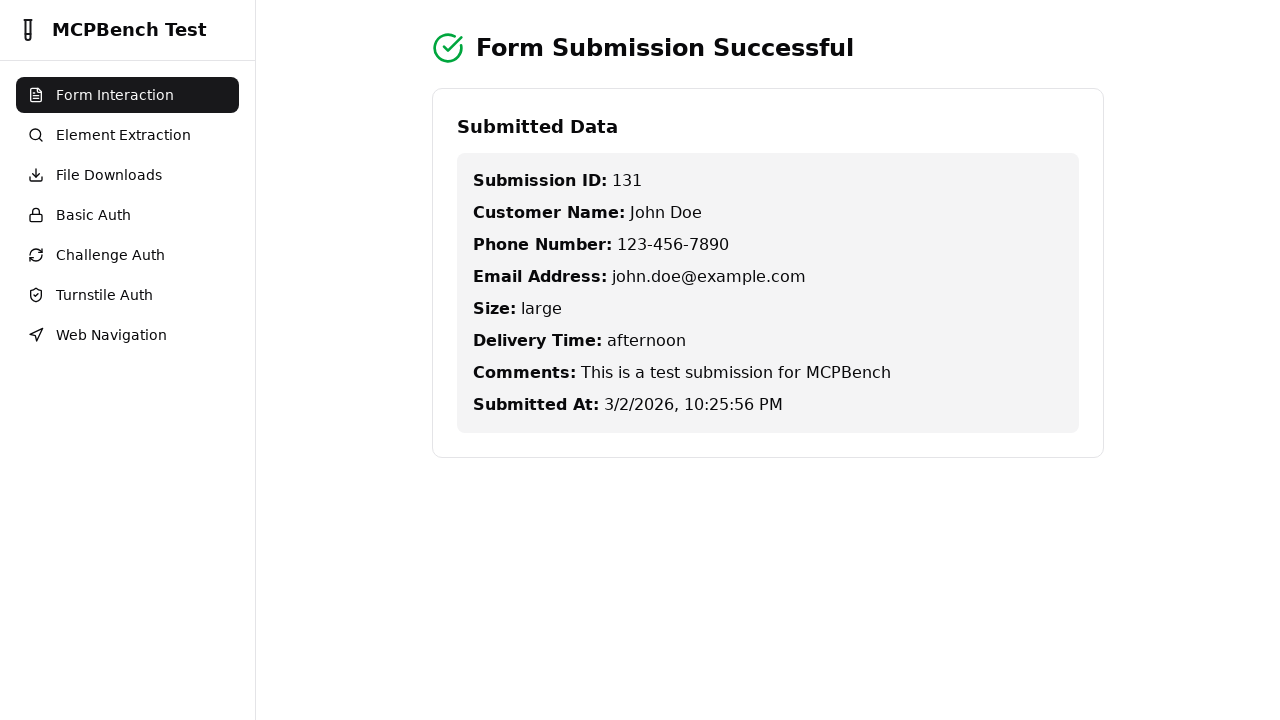